Tests modal dialog functionality on DemoQA by opening small and large modals, verifying their content, and closing them.

Starting URL: https://demoqa.com

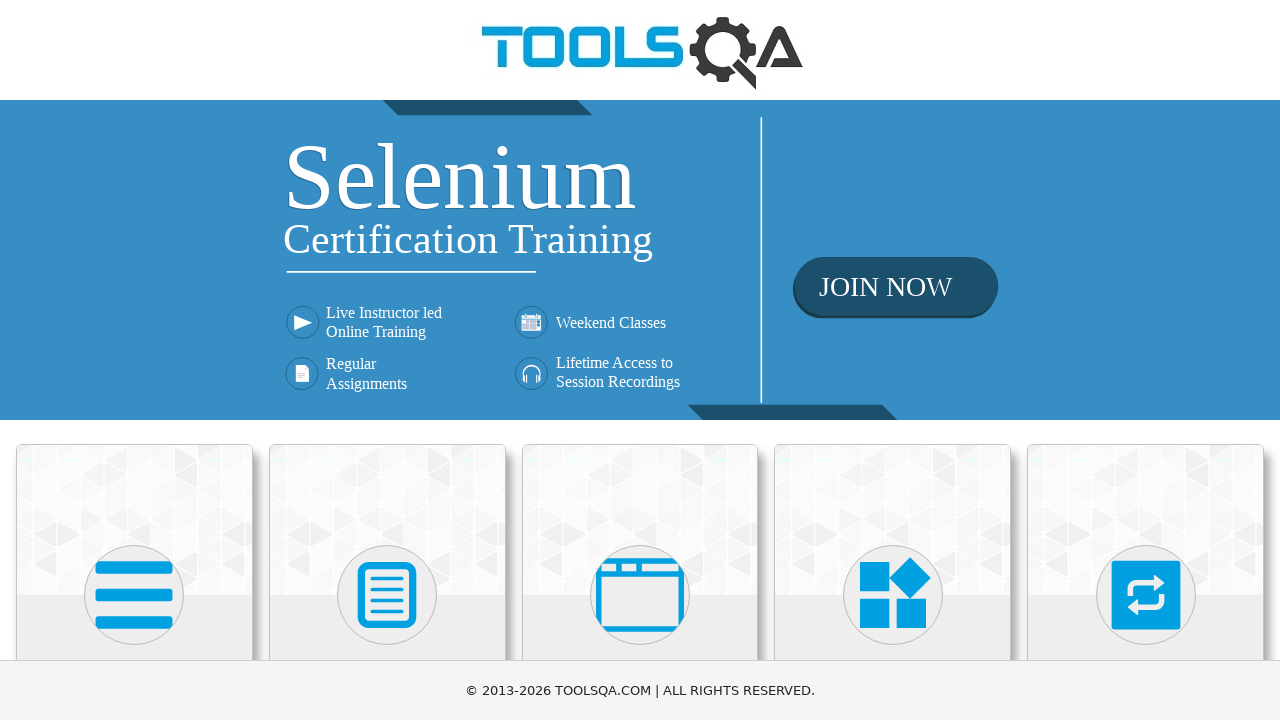

Scrolled down 500px to view menu items
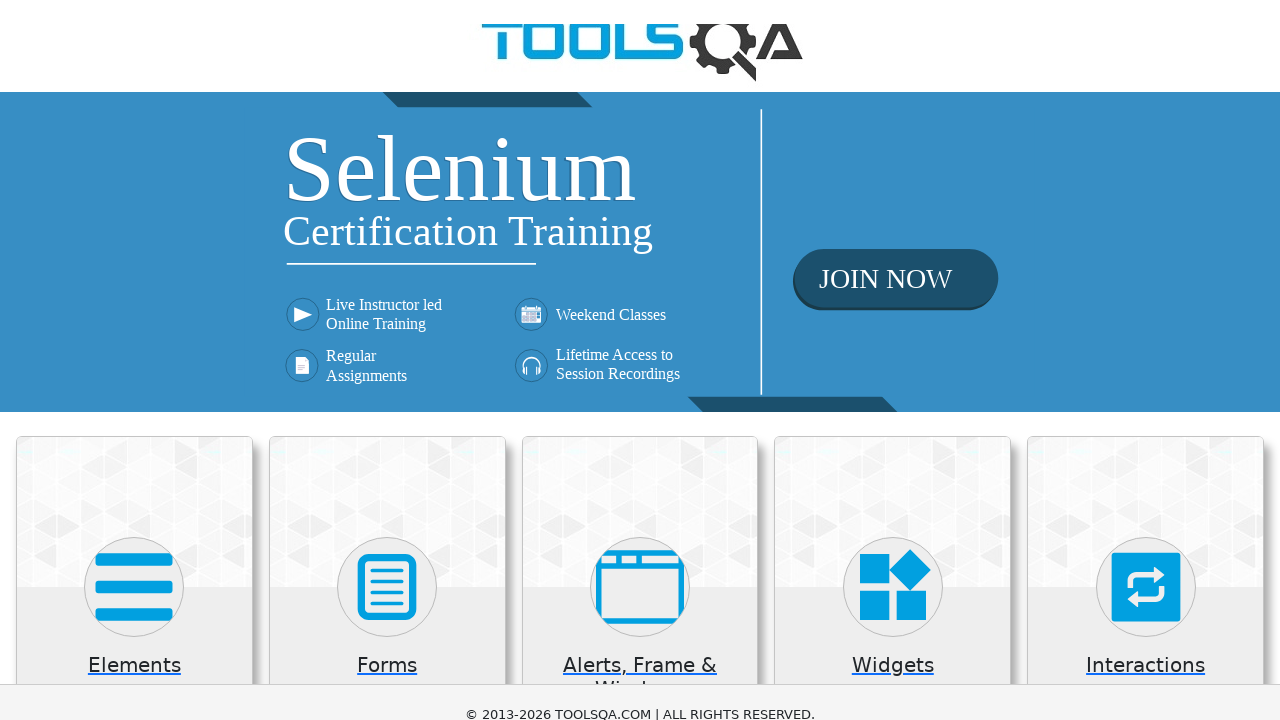

Clicked on 'Alerts, Frame & Windows' menu at (640, 185) on xpath=//h5[text()='Alerts, Frame & Windows']
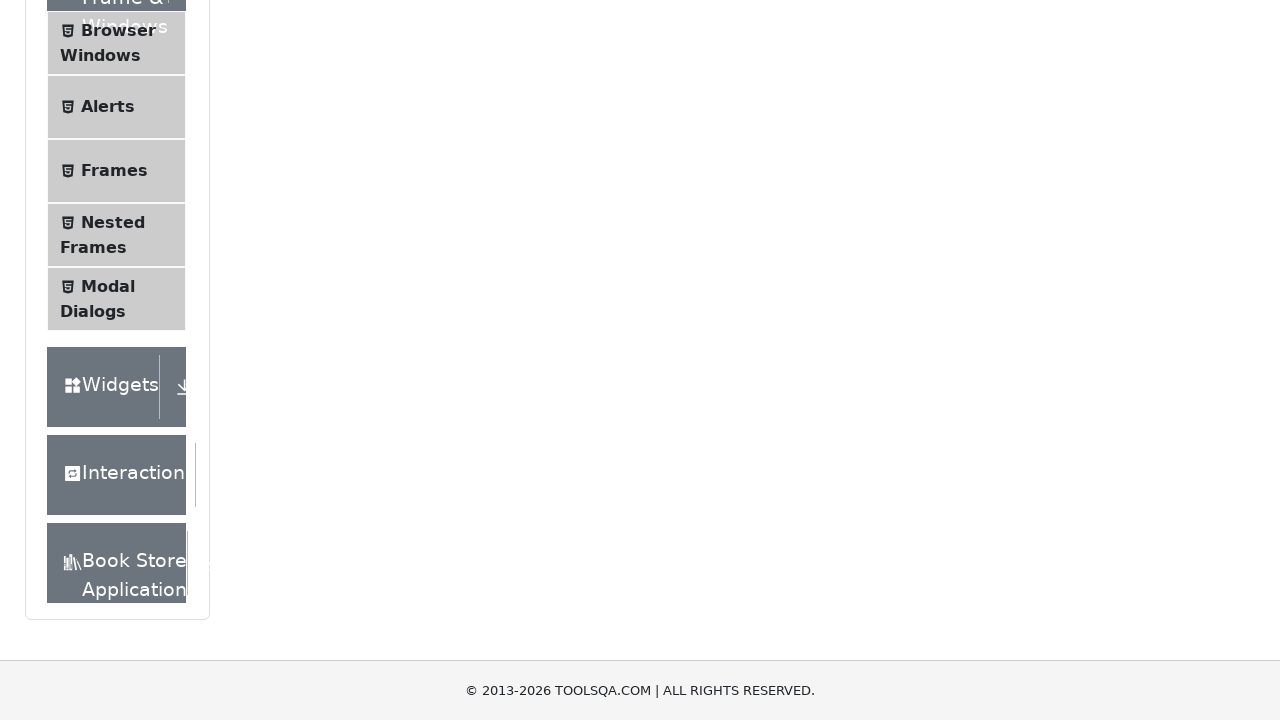

Clicked on 'Modal Dialogs' option at (108, 286) on xpath=//span[text()='Modal Dialogs']
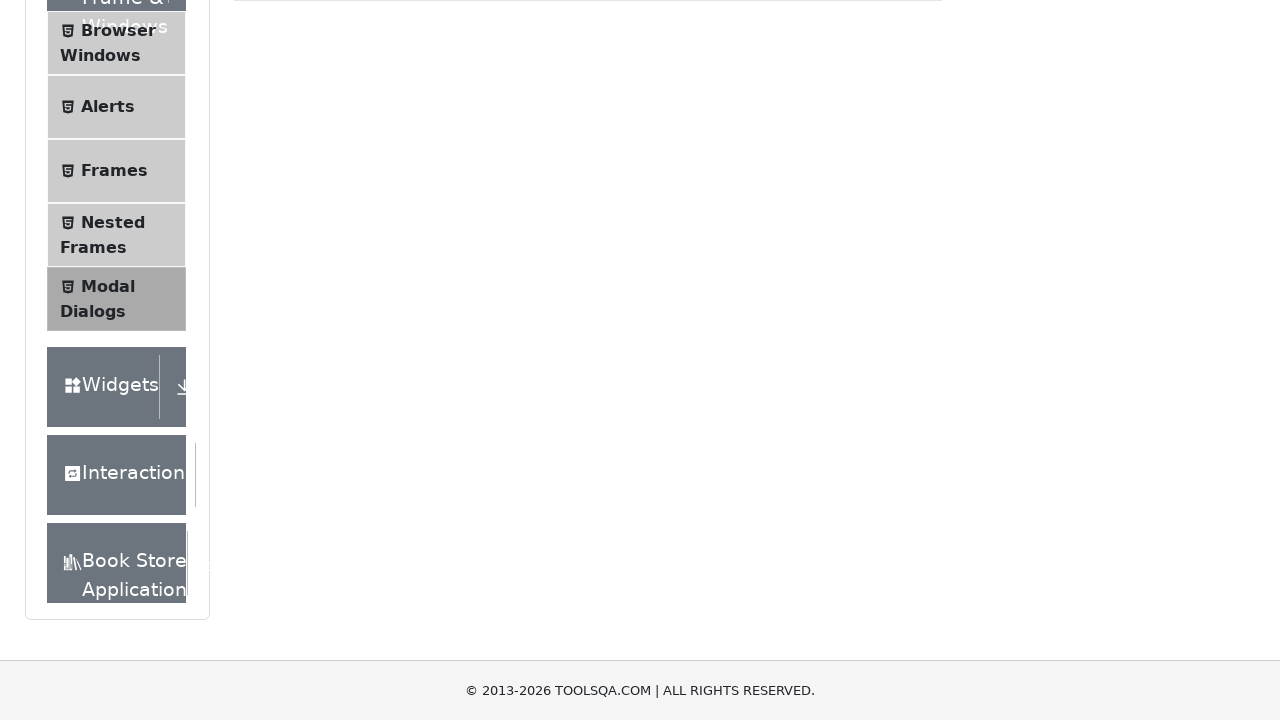

Clicked button to show small modal at (296, 274) on #showSmallModal
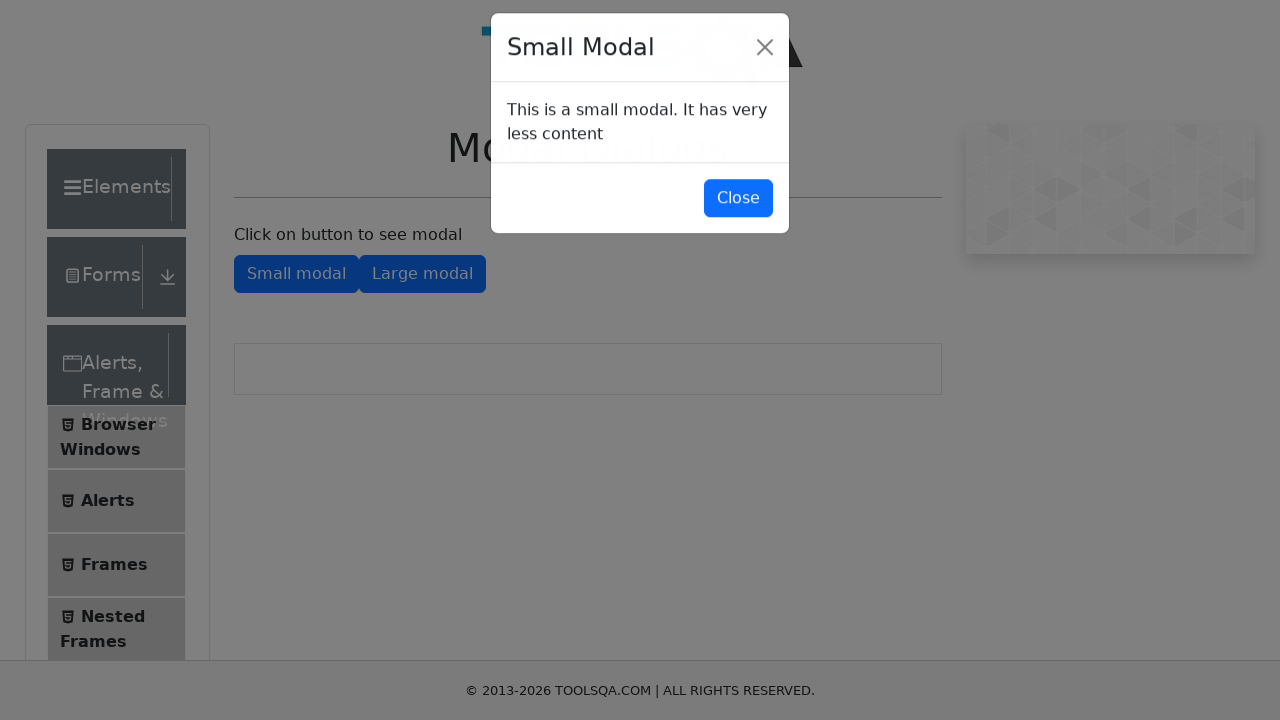

Small modal appeared and loaded
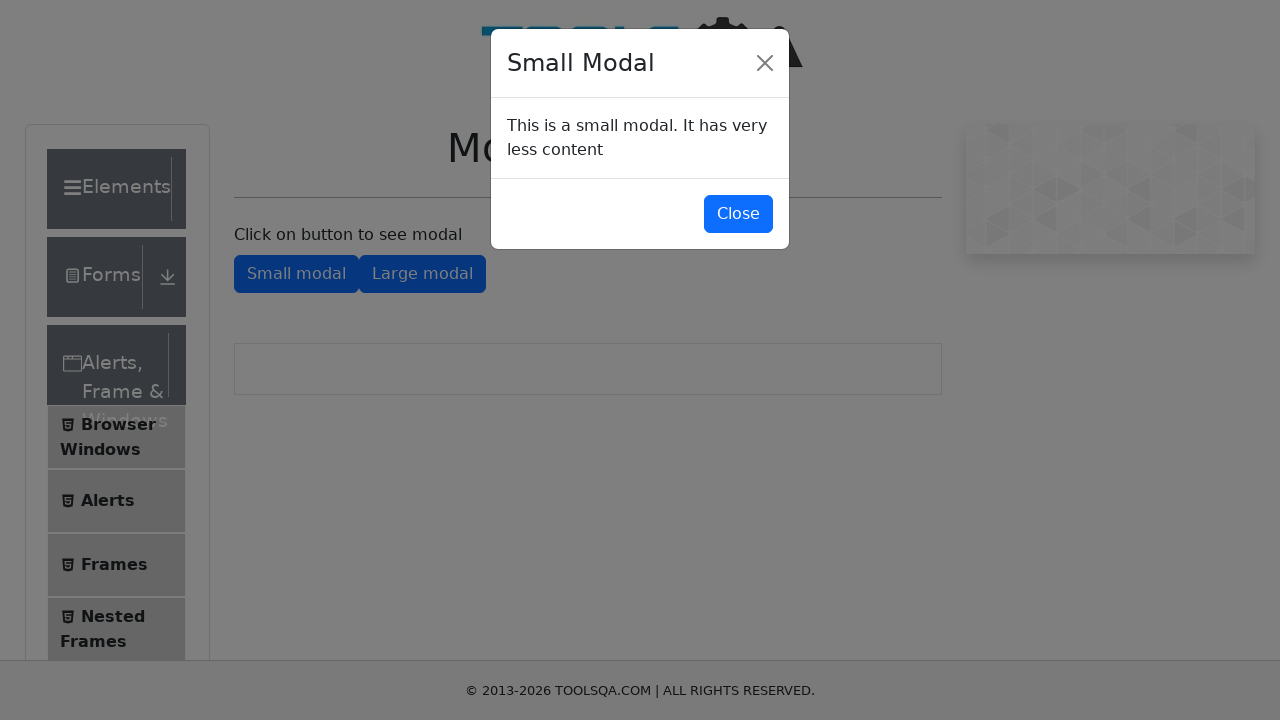

Verified small modal content contains 'small modal'
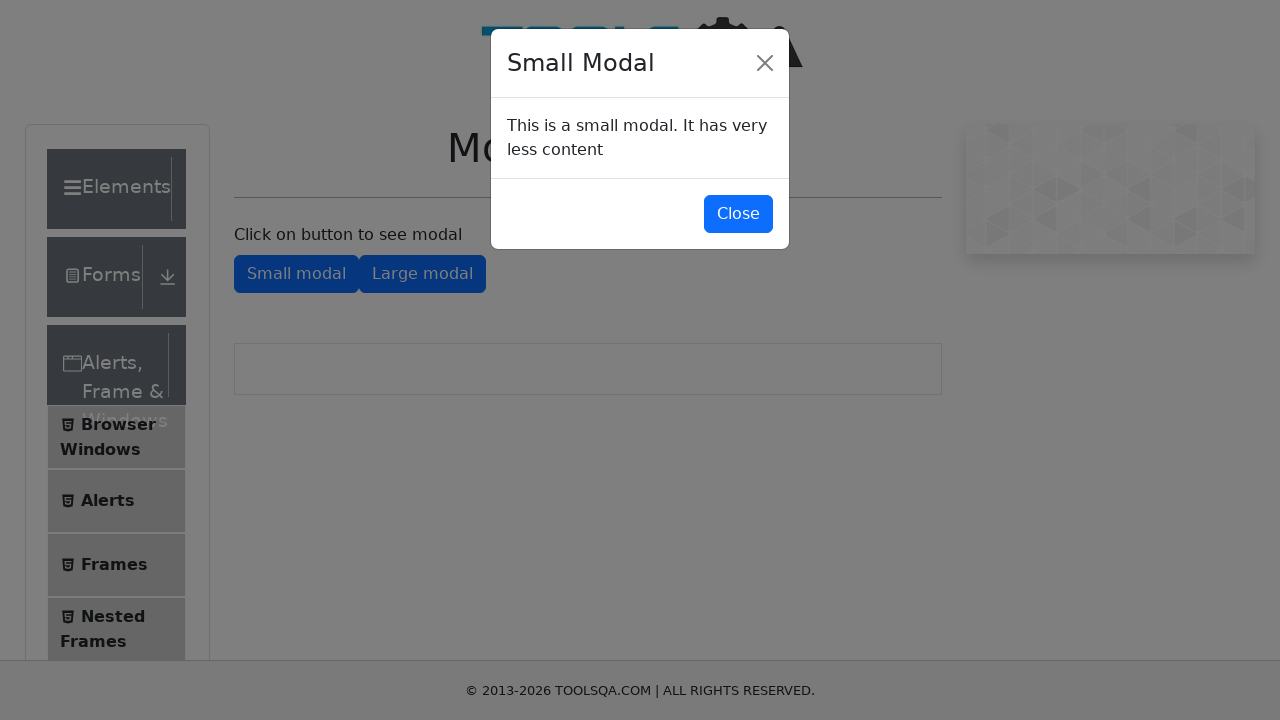

Clicked button to close small modal at (738, 214) on #closeSmallModal
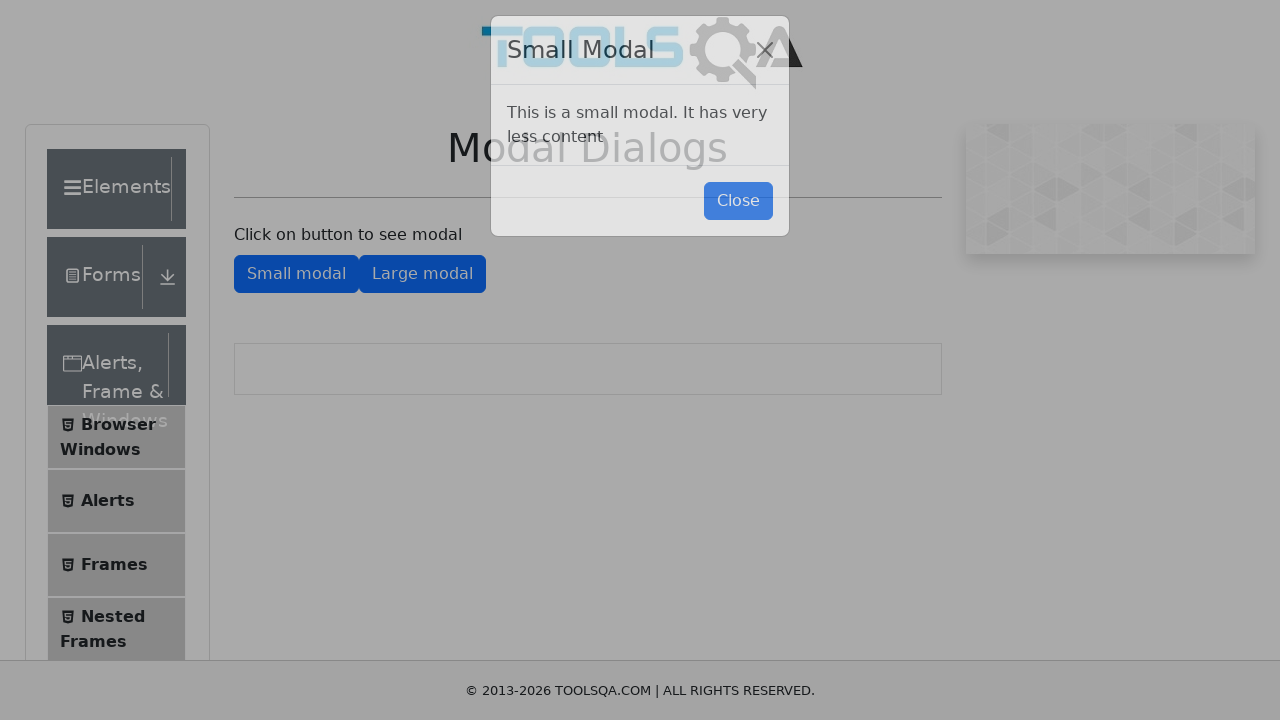

Clicked button to show large modal at (422, 274) on #showLargeModal
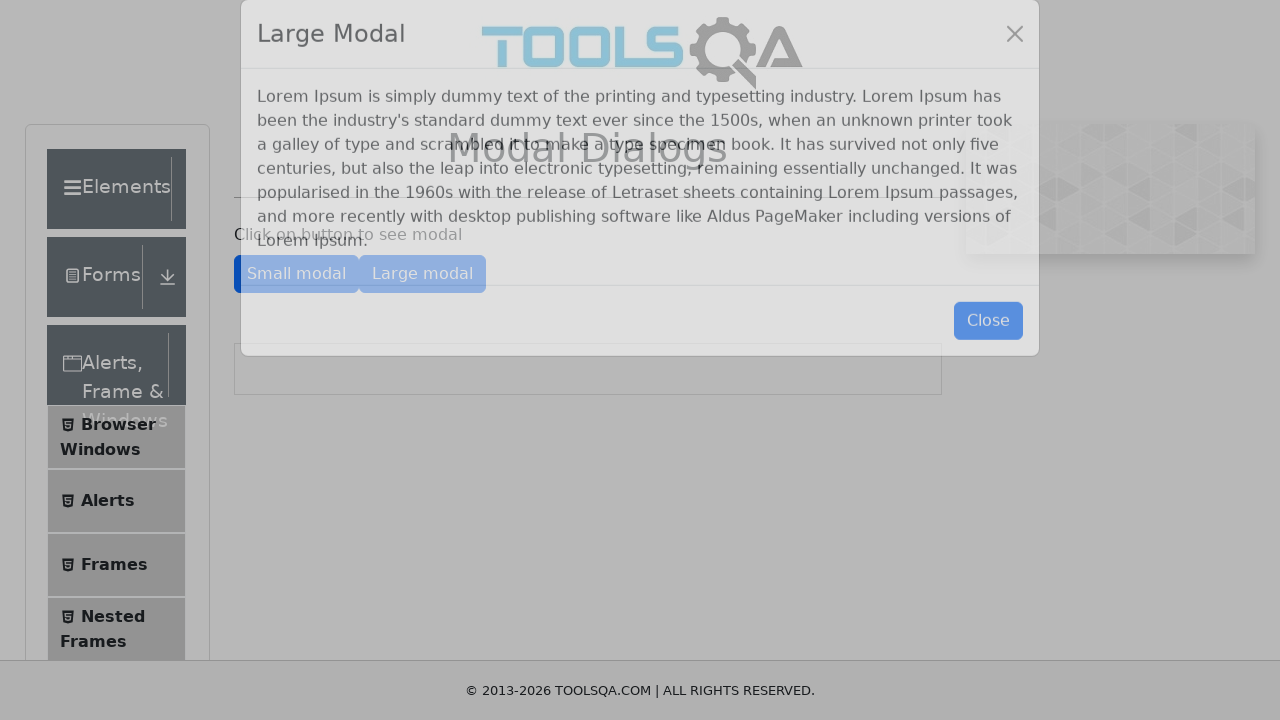

Waited 1 second for large modal to appear
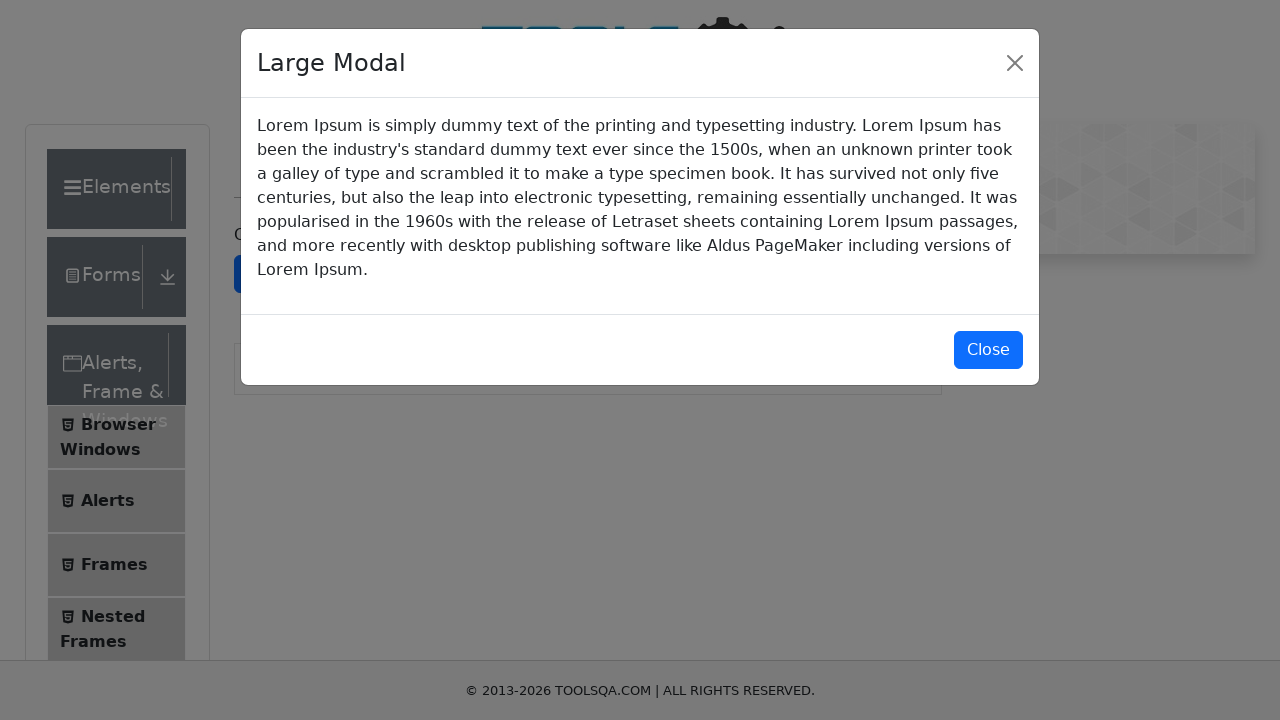

Verified large modal content contains 'Lorem Ipsum'
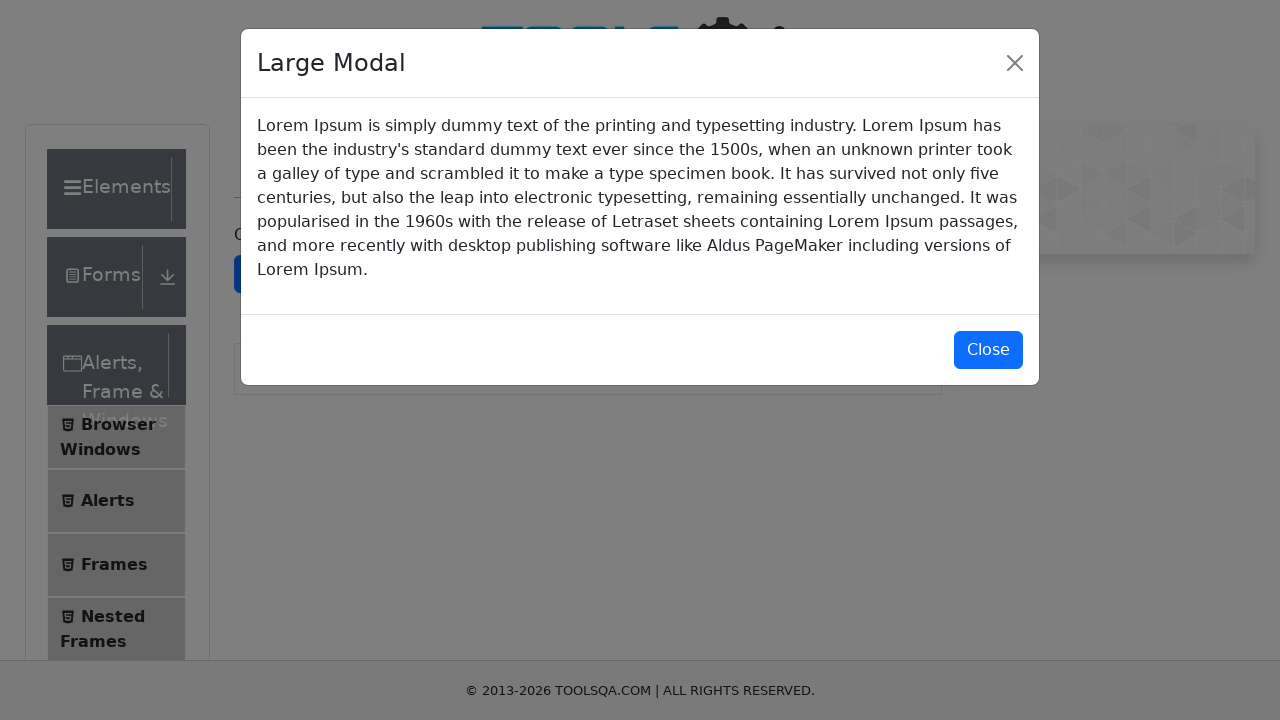

Clicked button to close large modal at (988, 350) on #closeLargeModal
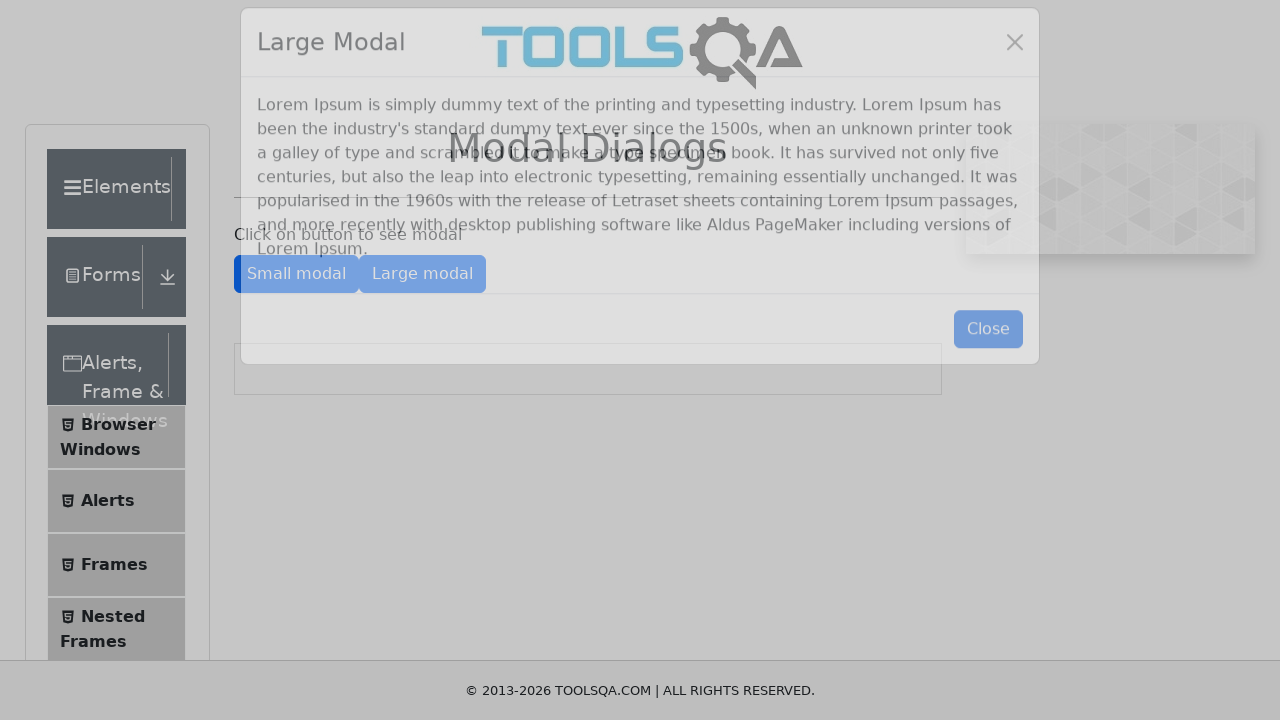

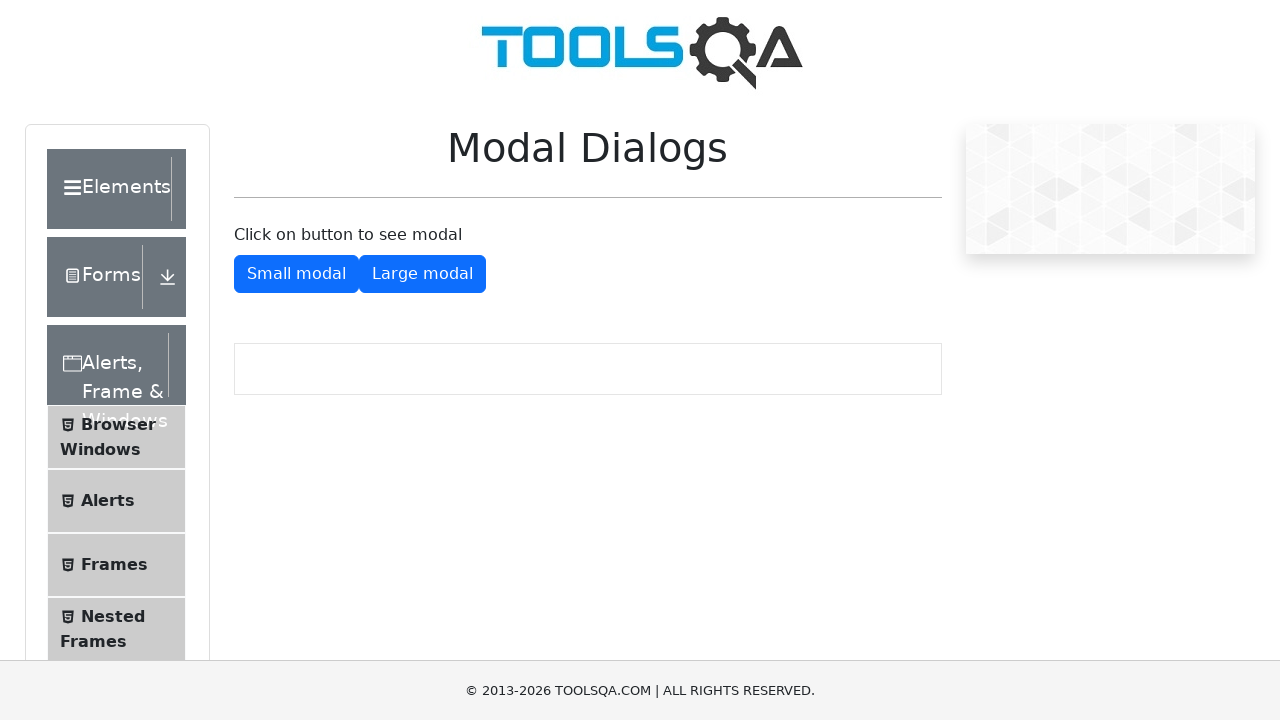